Tests drag and drop functionality by performing a click-and-hold action on one element and releasing it on another element

Starting URL: https://the-internet.herokuapp.com/drag_and_drop

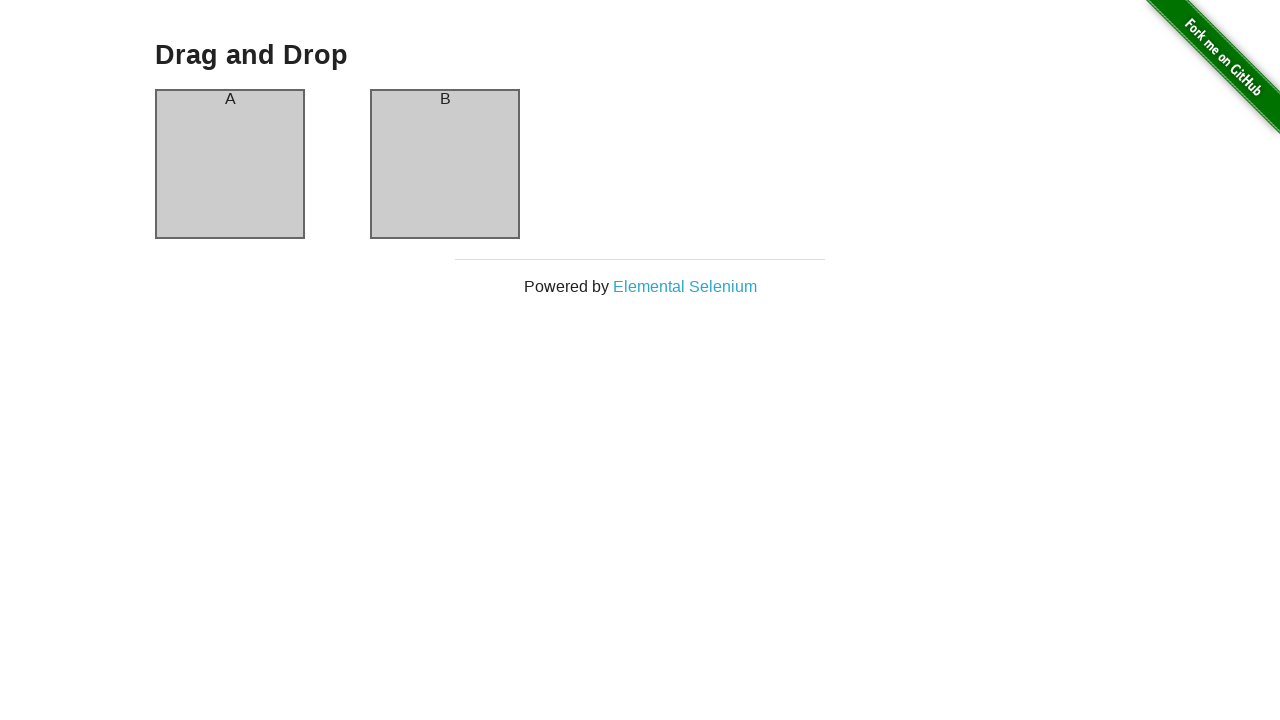

Waited for column A drag element to be visible
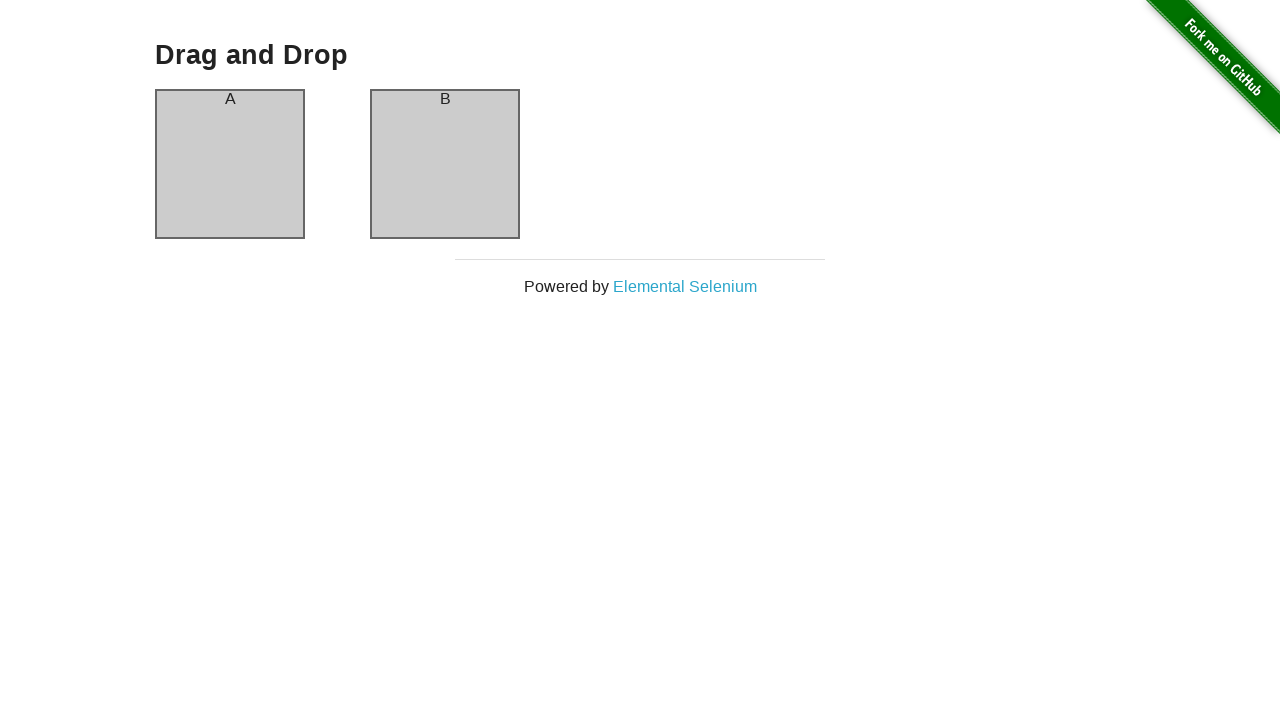

Waited for column B drop target element to be visible
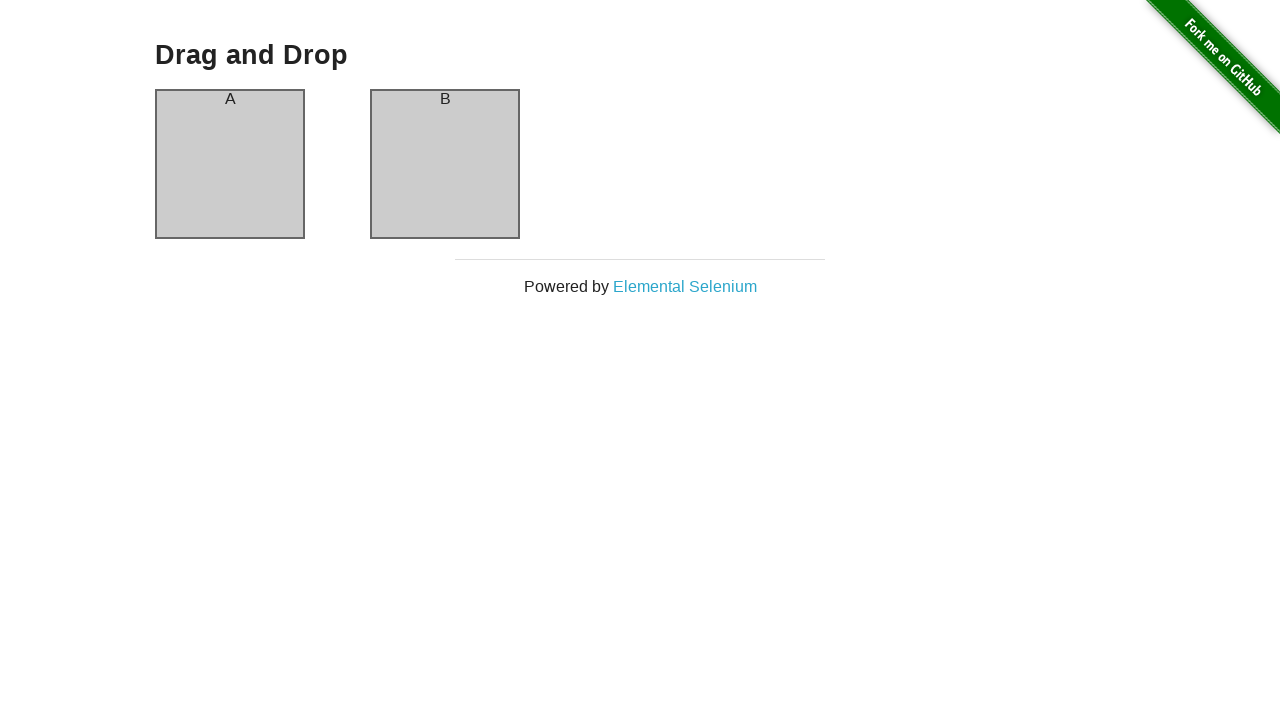

Performed drag and drop action from column A to column B at (445, 164)
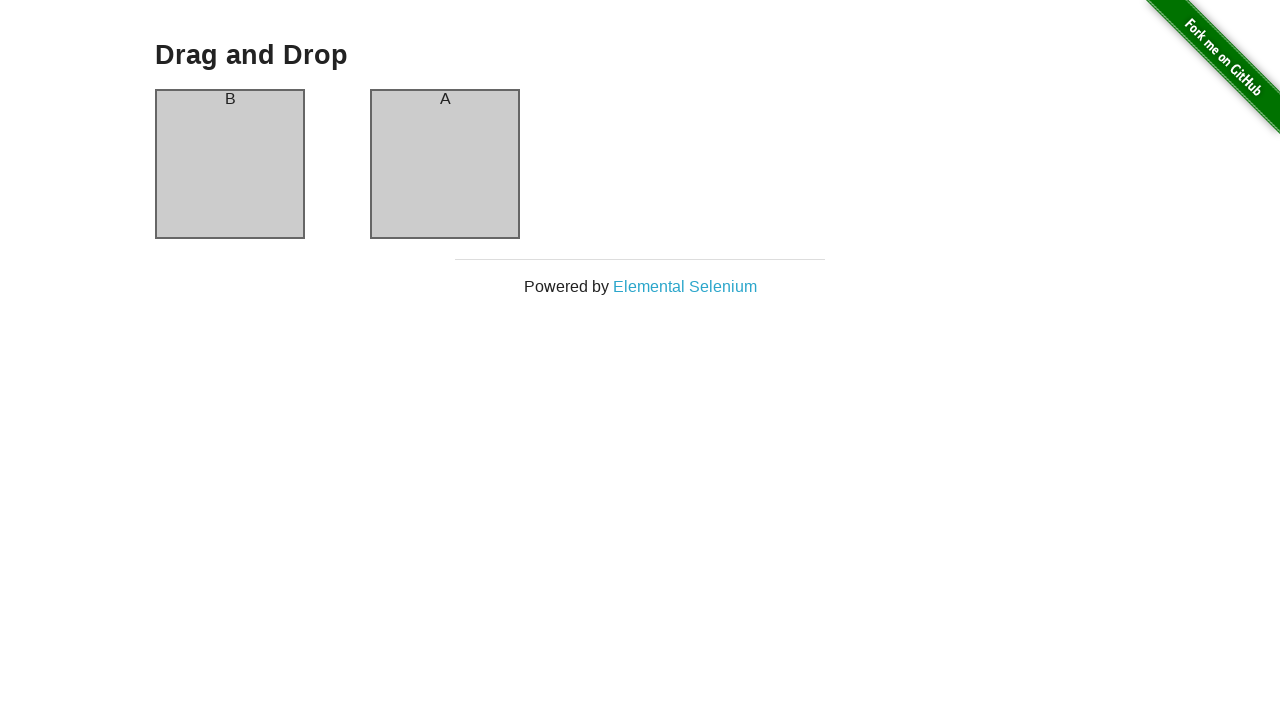

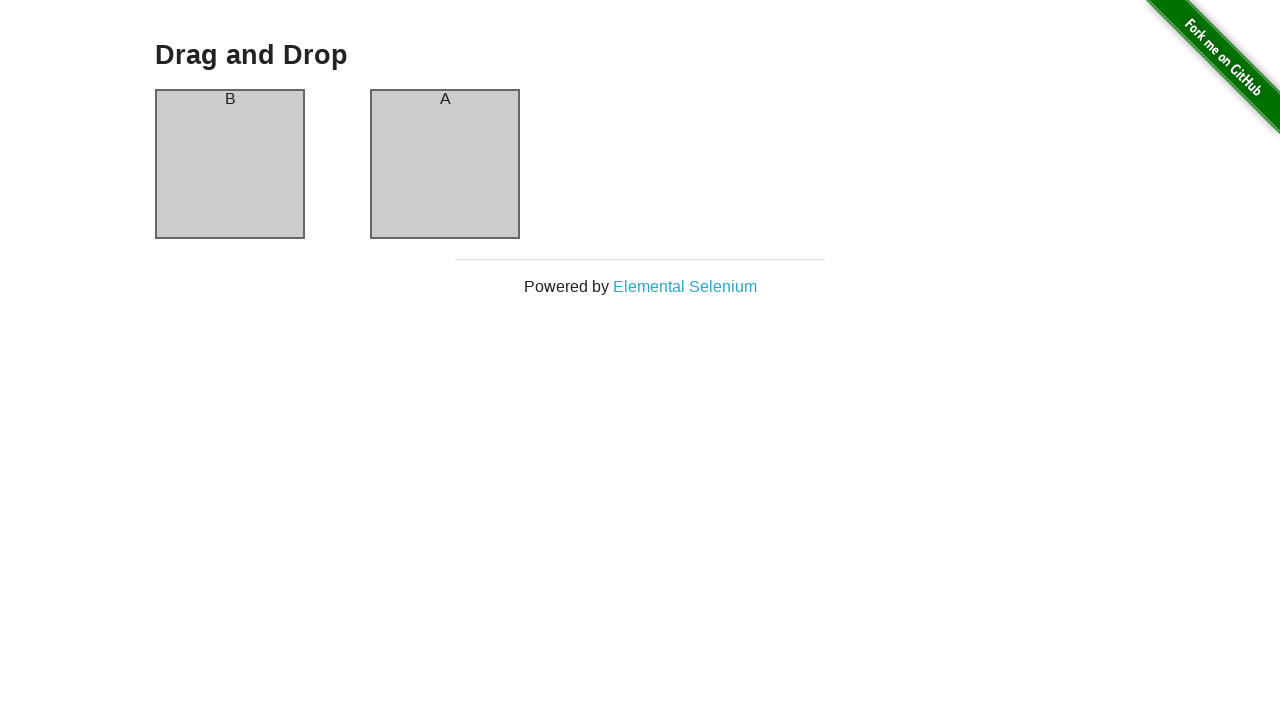